Navigates to Nike Men's Shoes page and waits for product cards to load, verifying that product information is displayed on the page.

Starting URL: https://www.nike.com/w/mens-shoes-nik1zy7ok

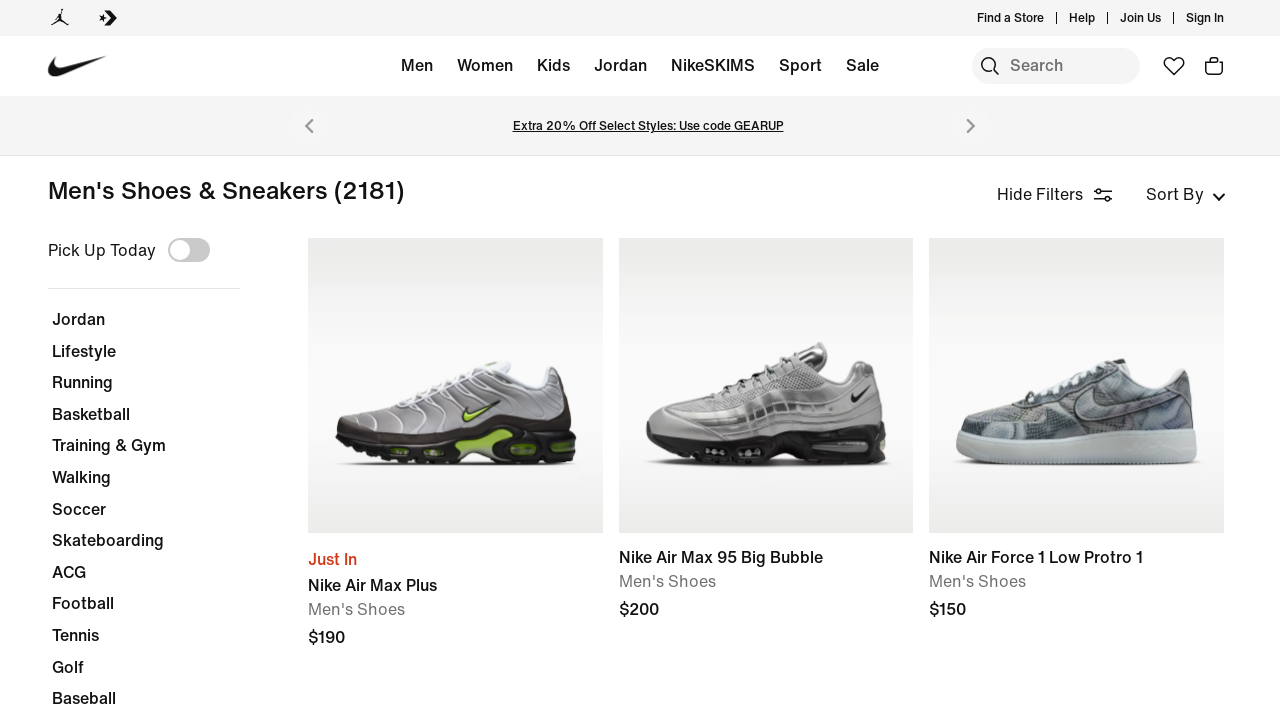

Navigated to Nike Men's Shoes page
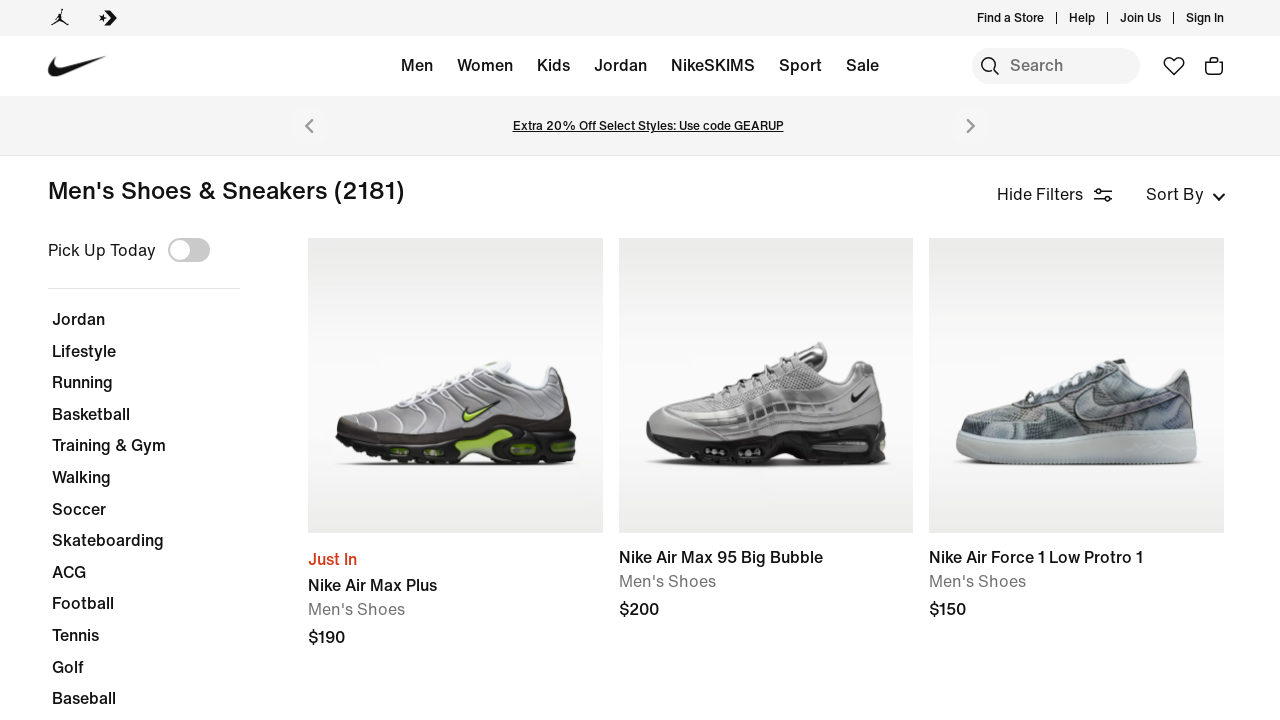

Product cards loaded on the page
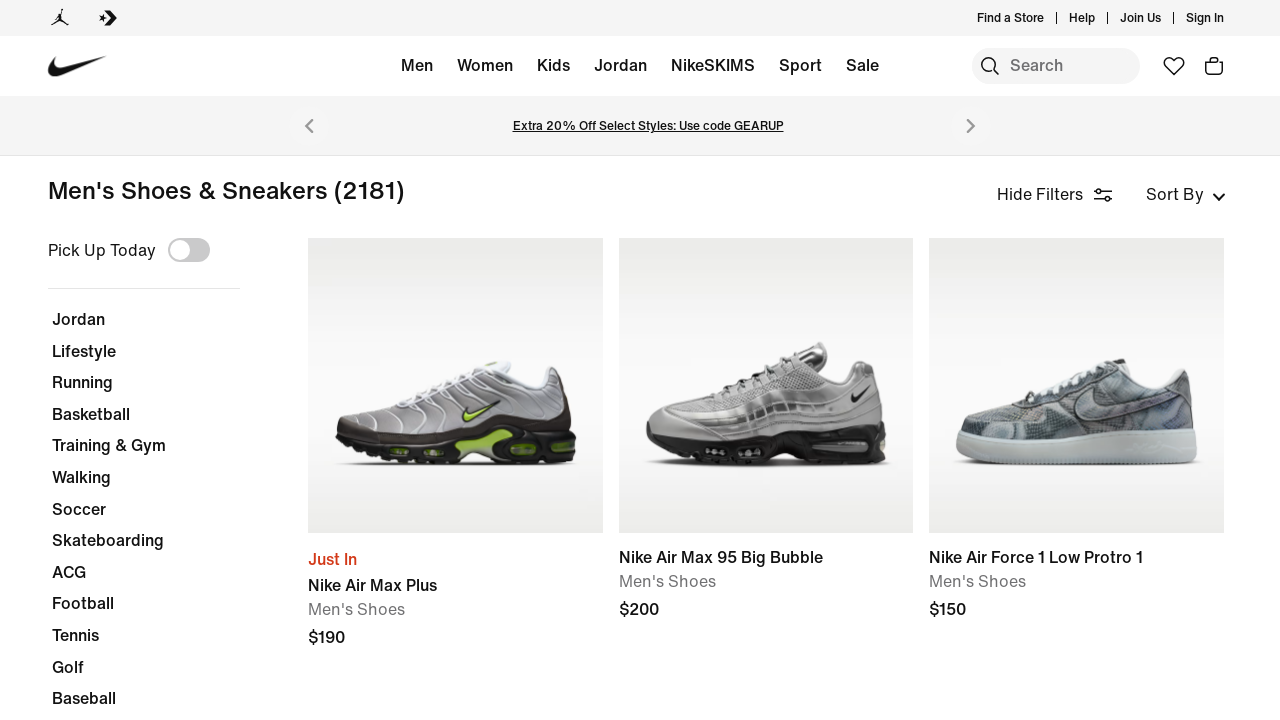

Verified that product information is displayed on the page
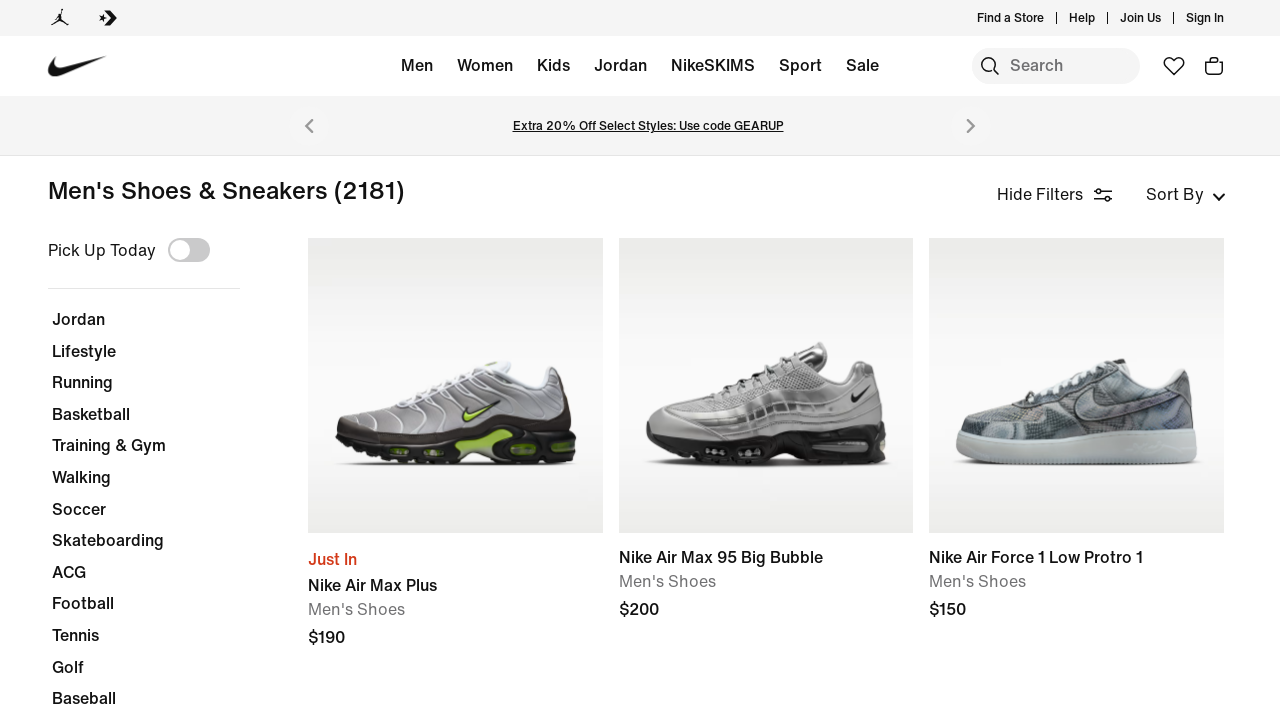

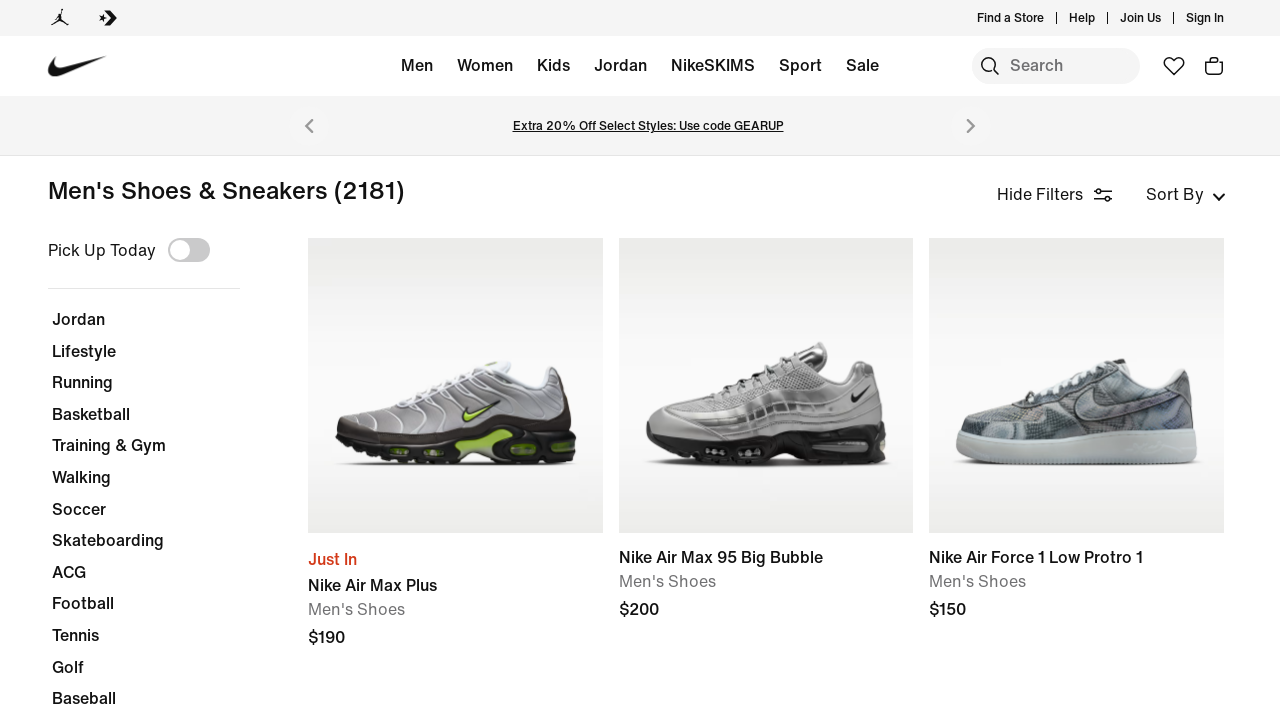